Tests dynamic page loading where the target element is initially hidden on the page. Clicks Start button, waits for hidden element to become visible after loading completes.

Starting URL: http://the-internet.herokuapp.com/dynamic_loading/1

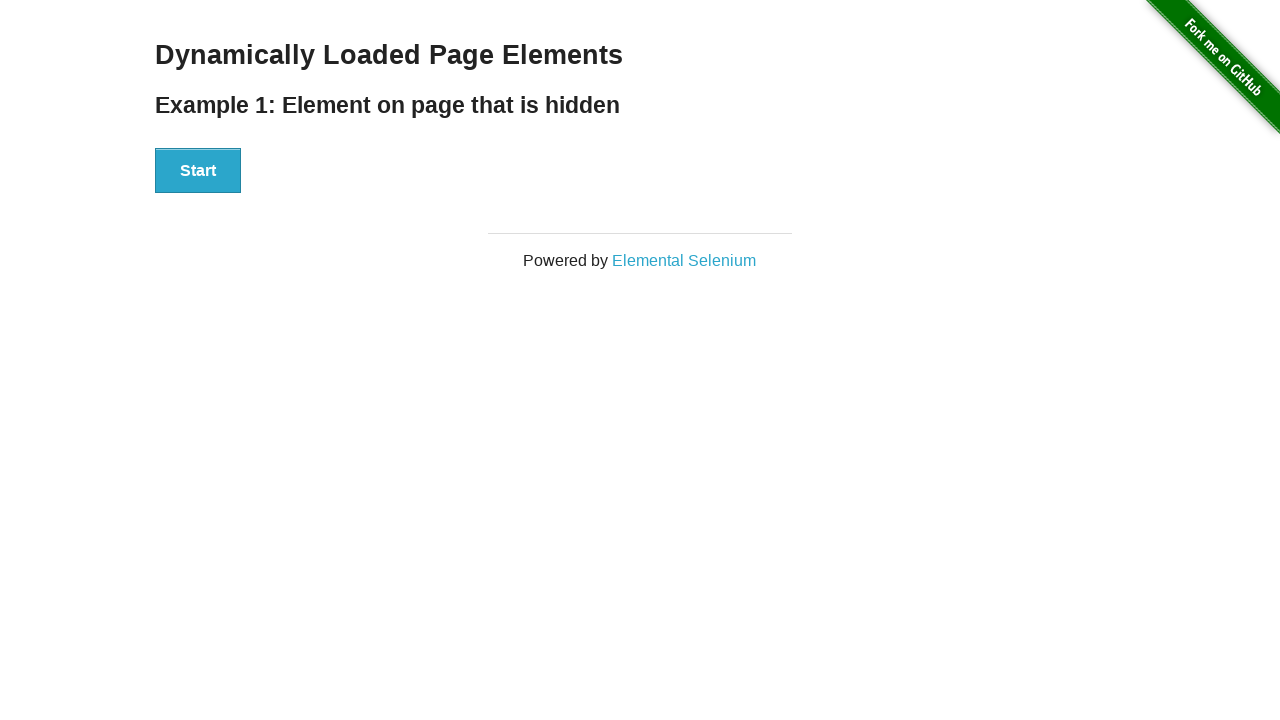

Clicked Start button to trigger dynamic loading at (198, 171) on #start button
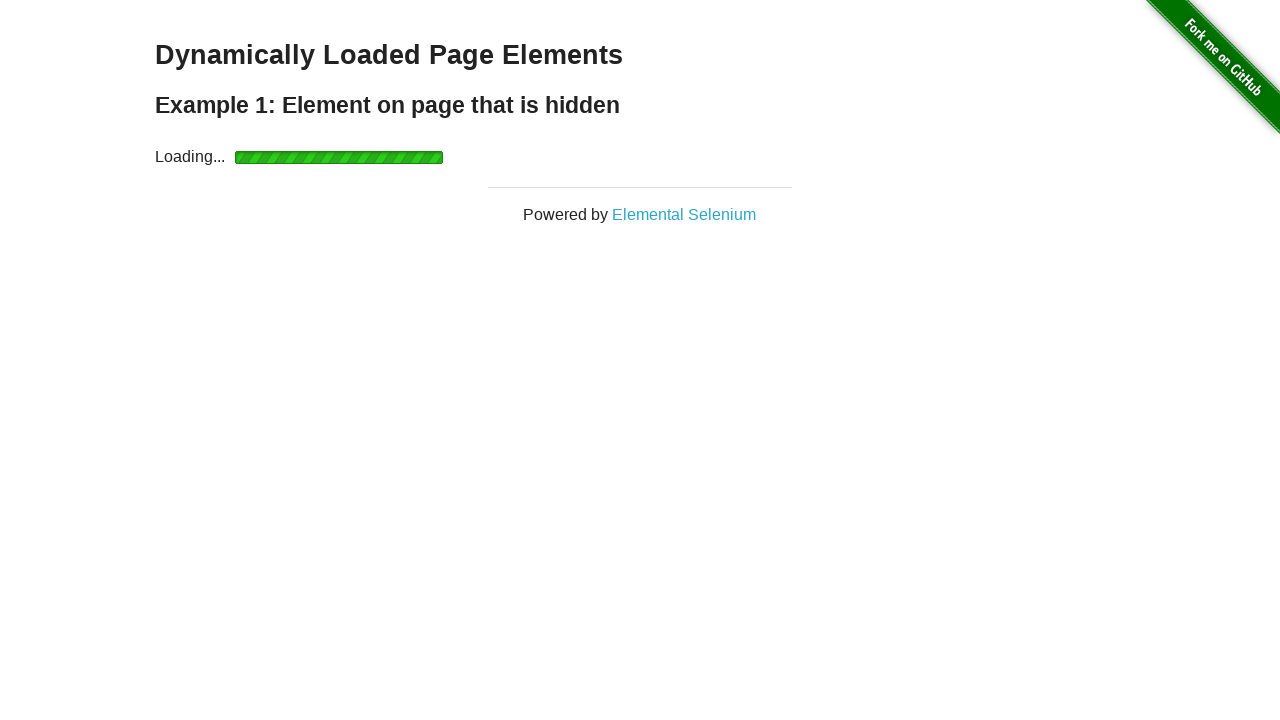

Waited for hidden element to become visible after loading completes
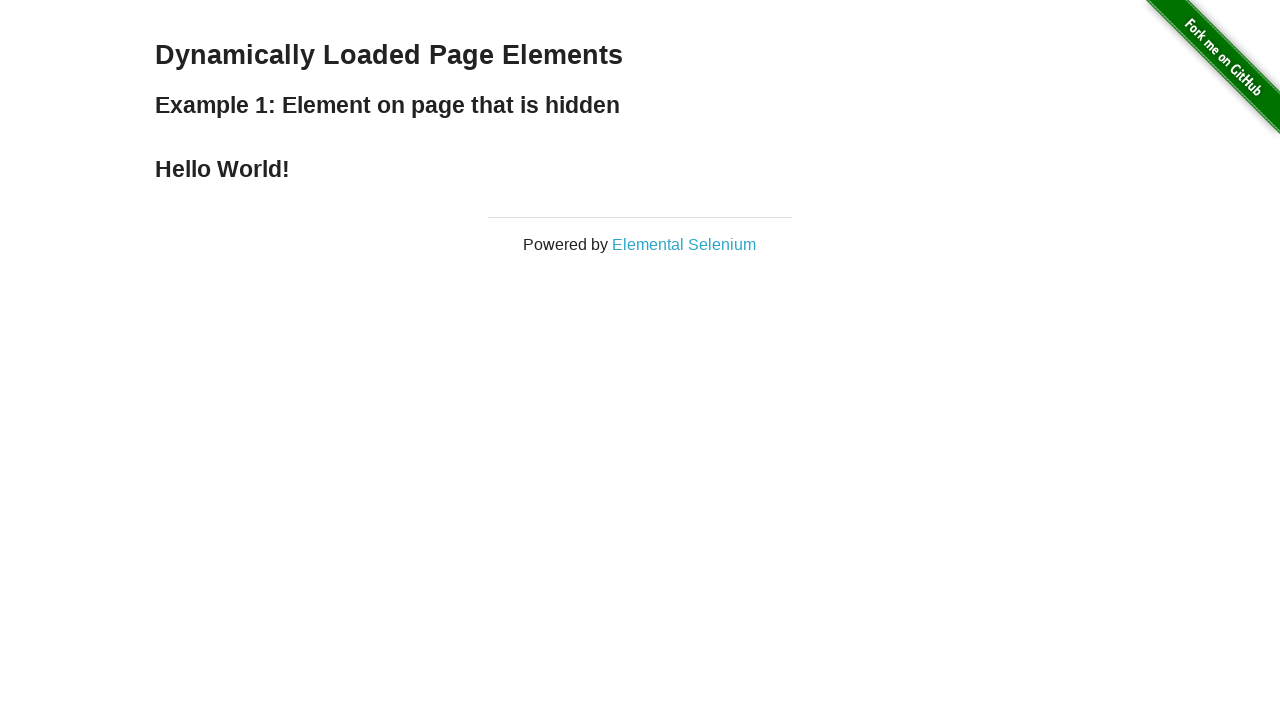

Verified that the finish element is visible
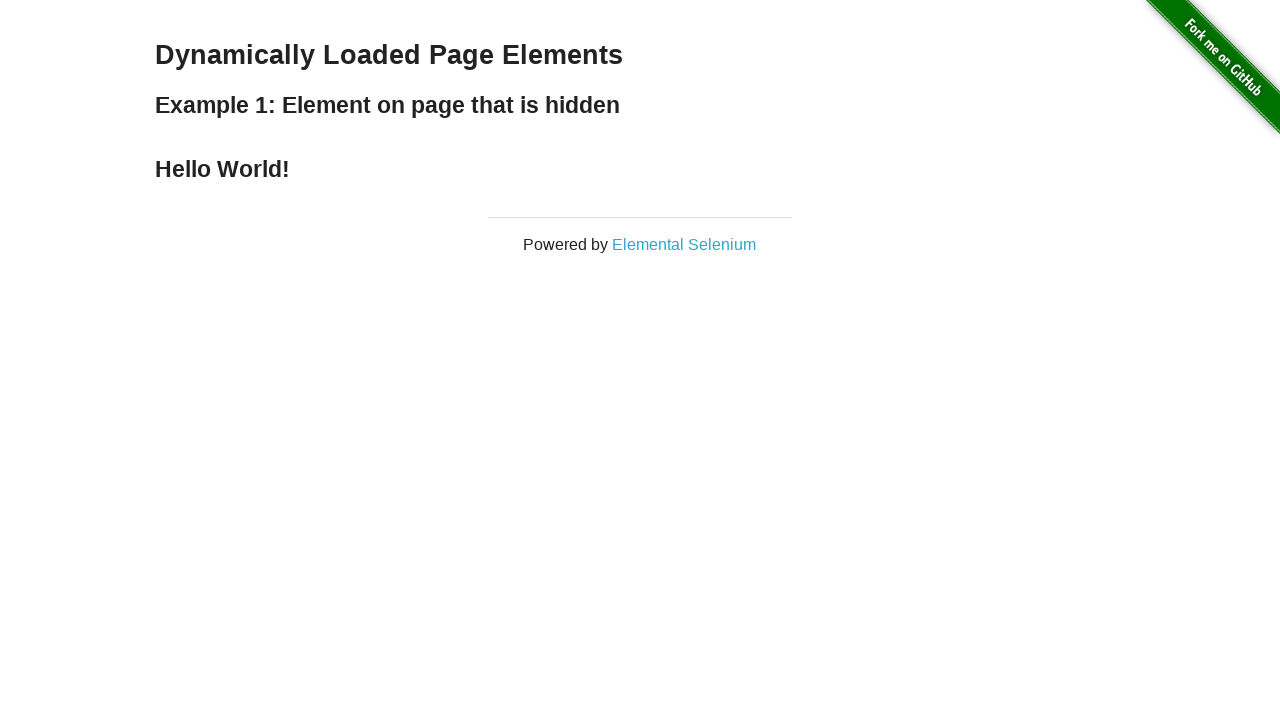

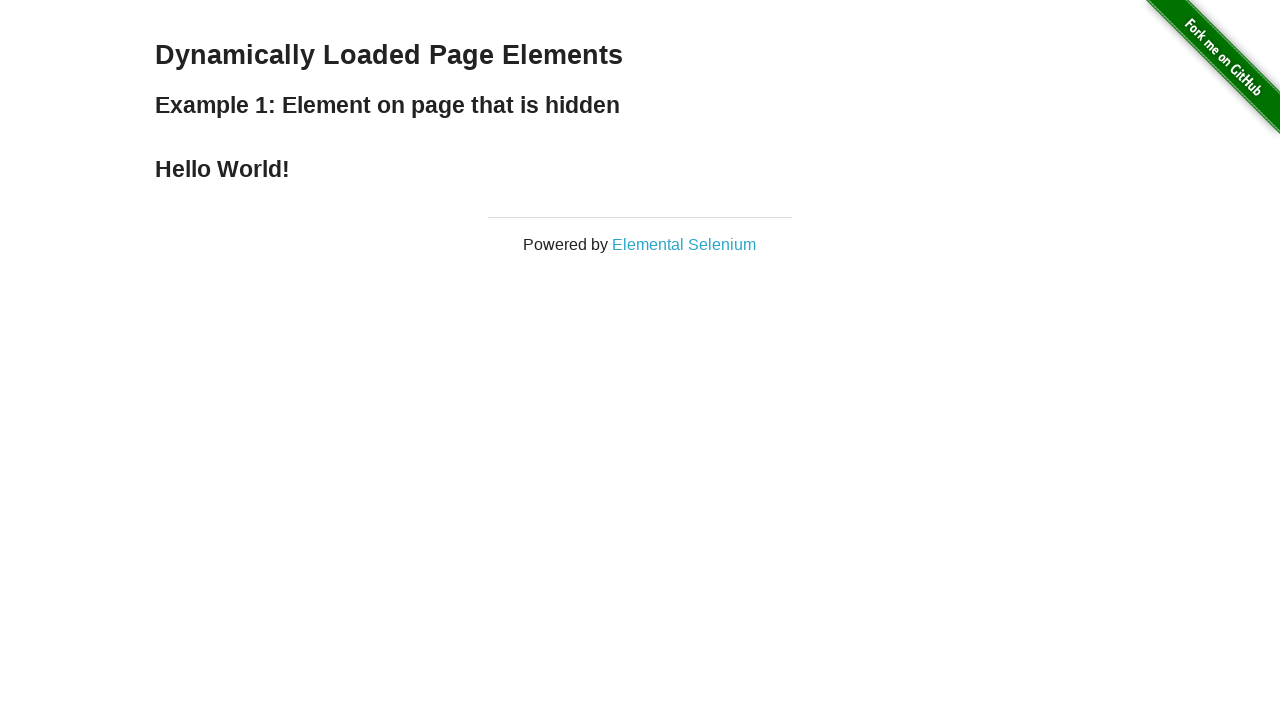